Tests dropdown selection using Playwright's built-in select_option method to choose an item by visible text, then verifies the selection.

Starting URL: http://the-internet.herokuapp.com/dropdown

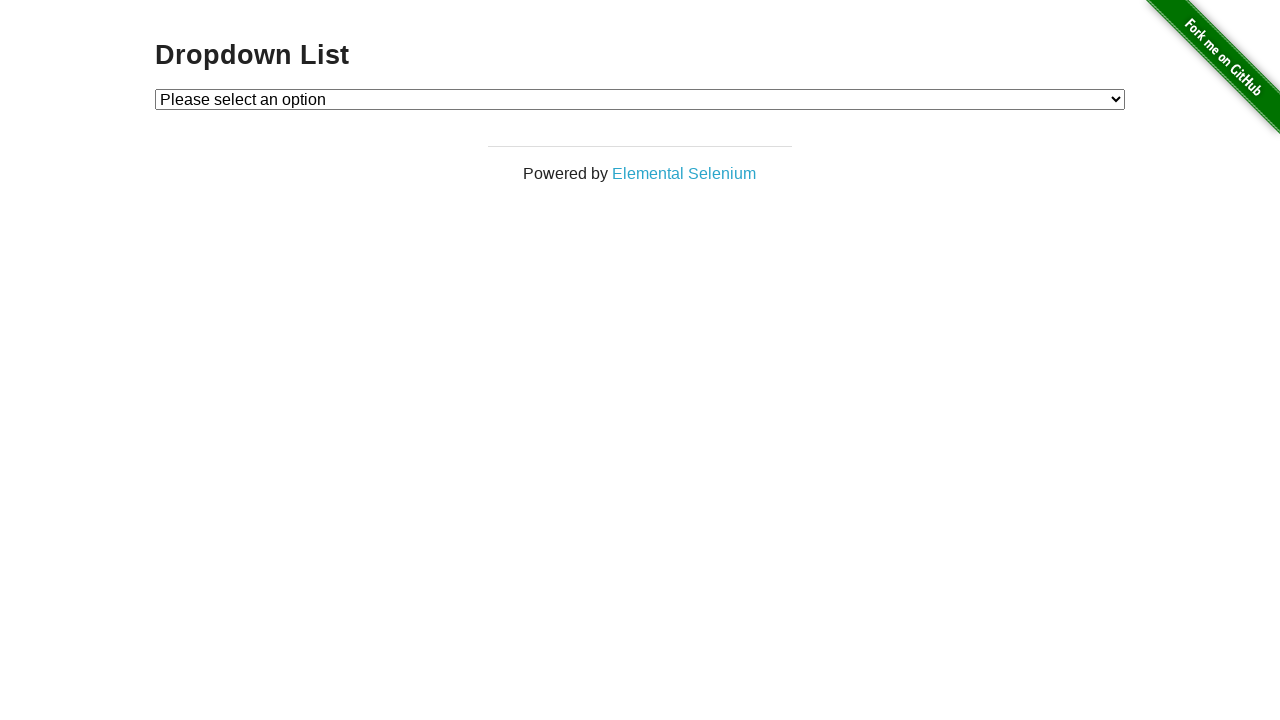

Waited for dropdown element to be present
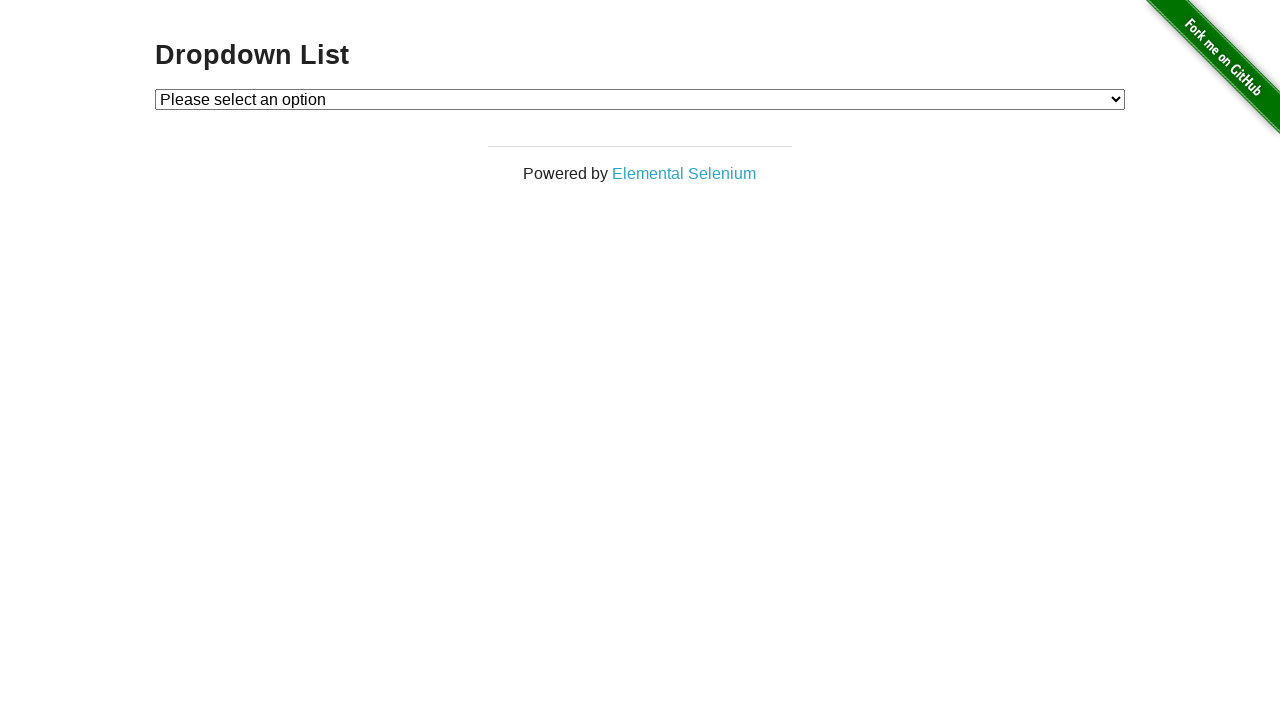

Selected 'Option 1' from dropdown using select_option method on #dropdown
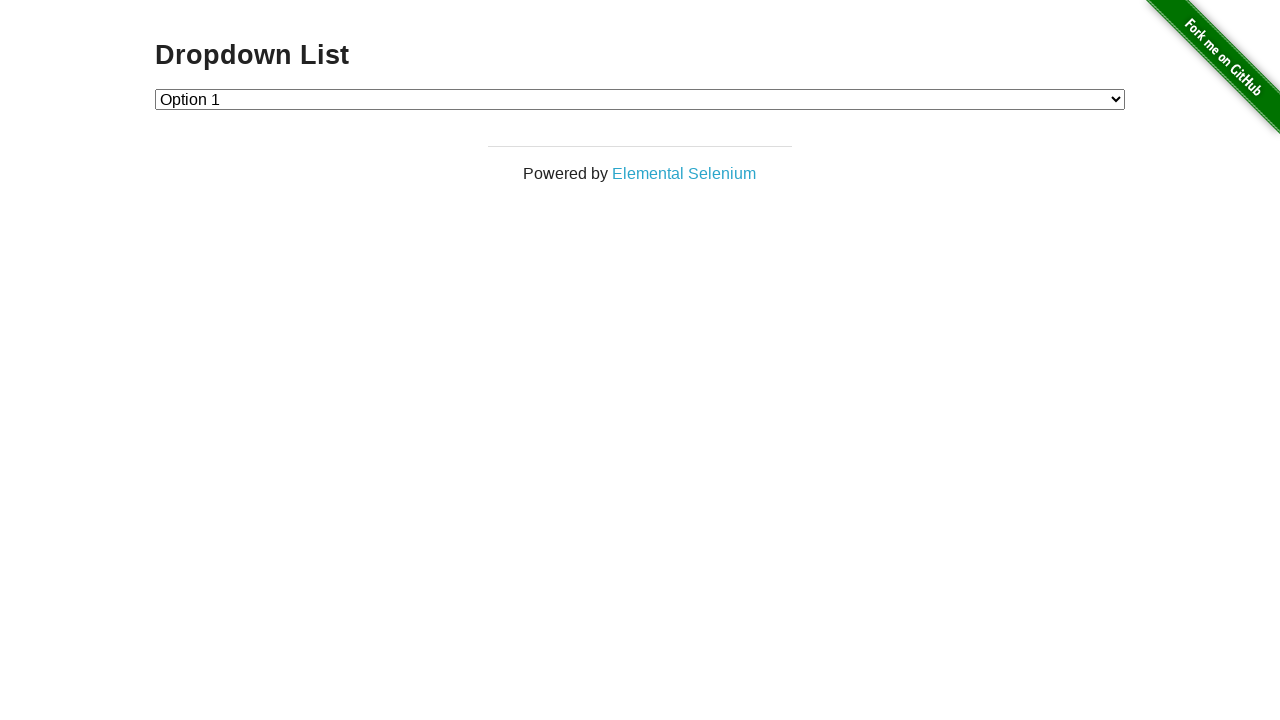

Retrieved selected dropdown option text
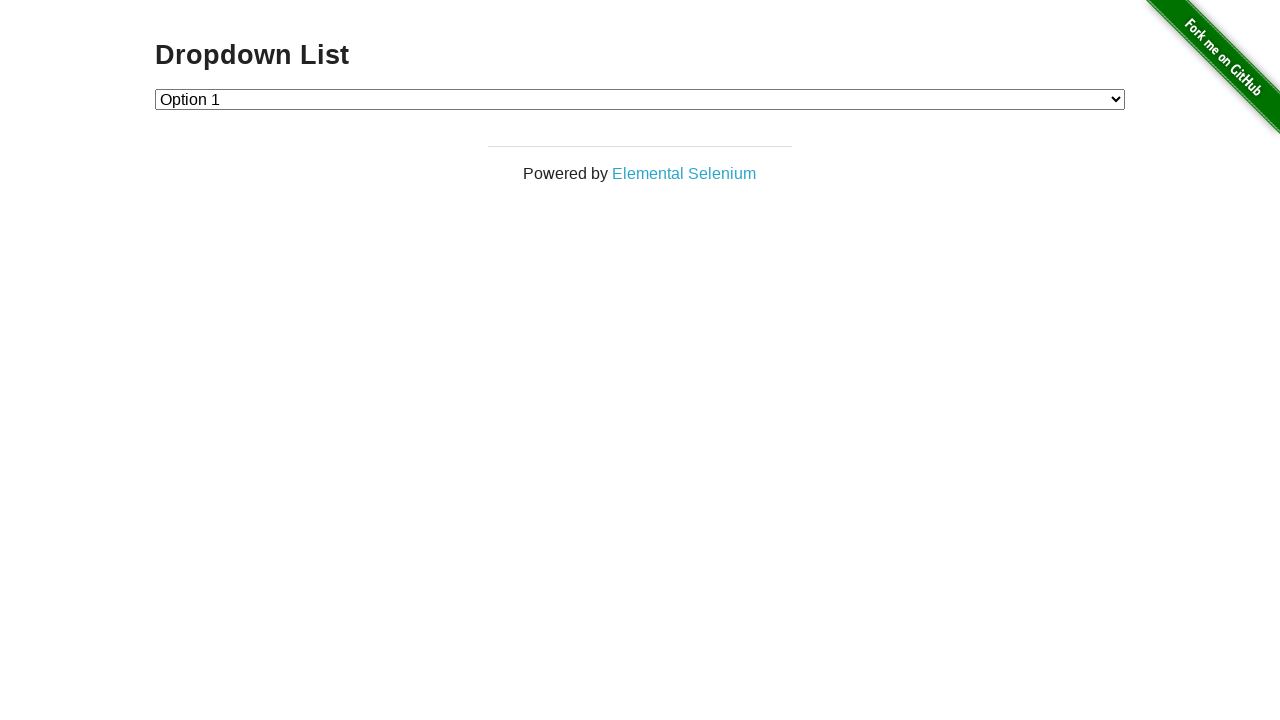

Verified that 'Option 1' is correctly selected in dropdown
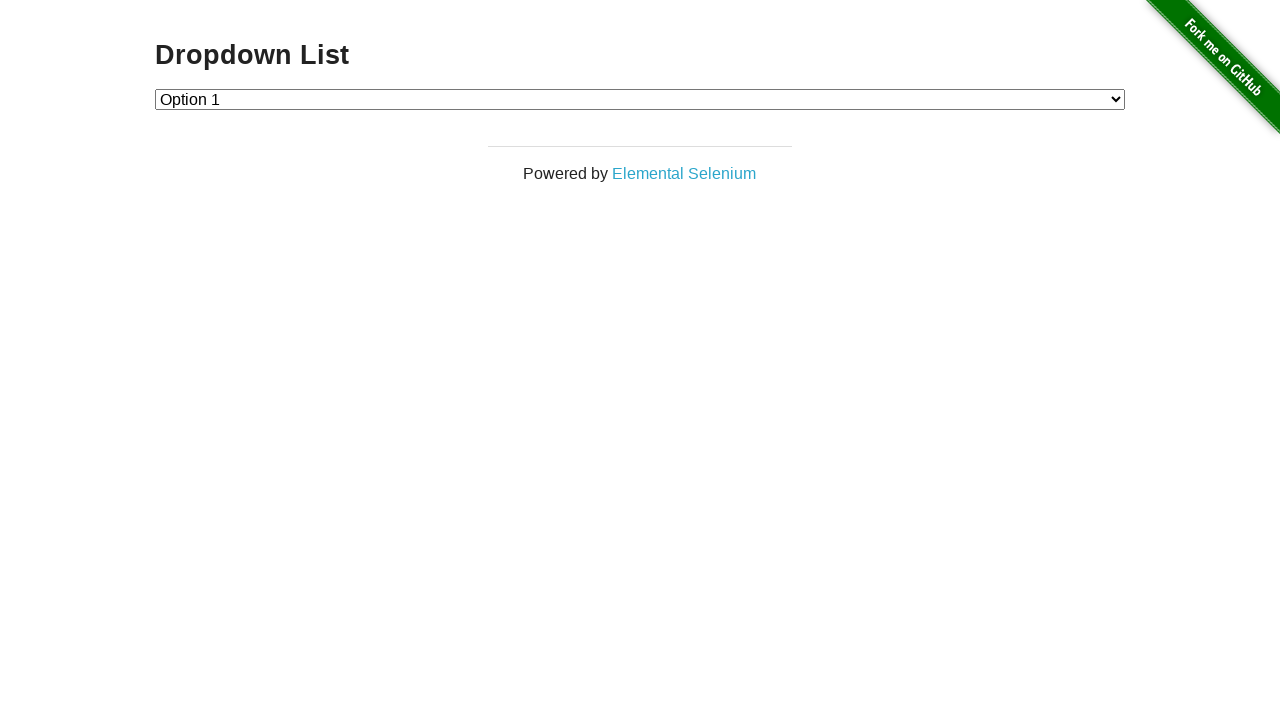

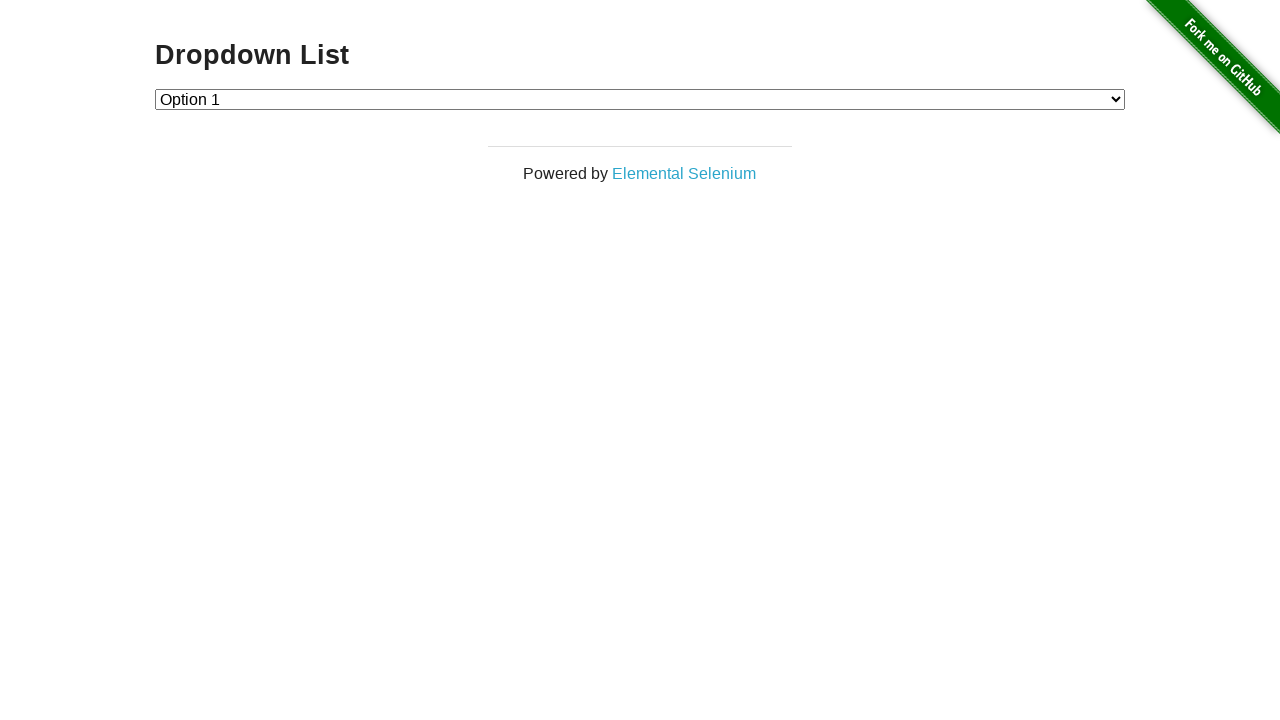